Tests handling of a JavaScript prompt dialog by clicking the basic elements tab, triggering a prompt, entering a name, and accepting it

Starting URL: http://automationbykrishna.com

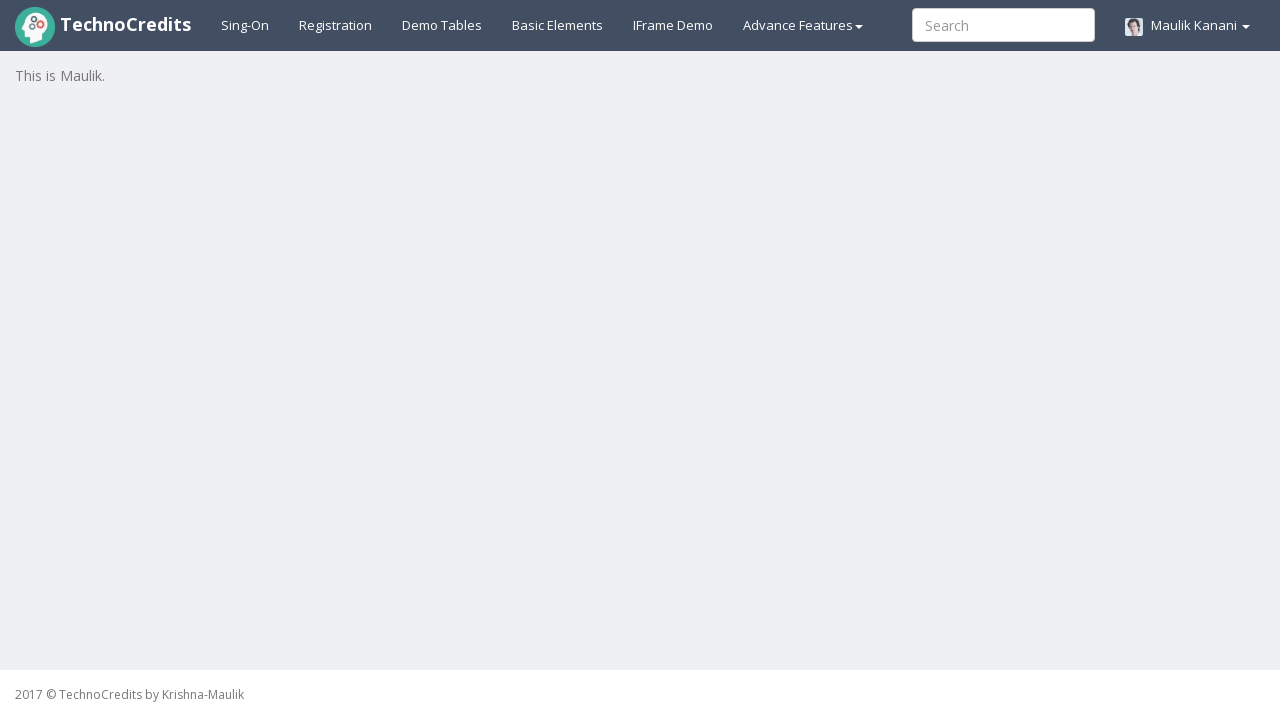

Set up dialog handler to accept prompt with 'Marcus'
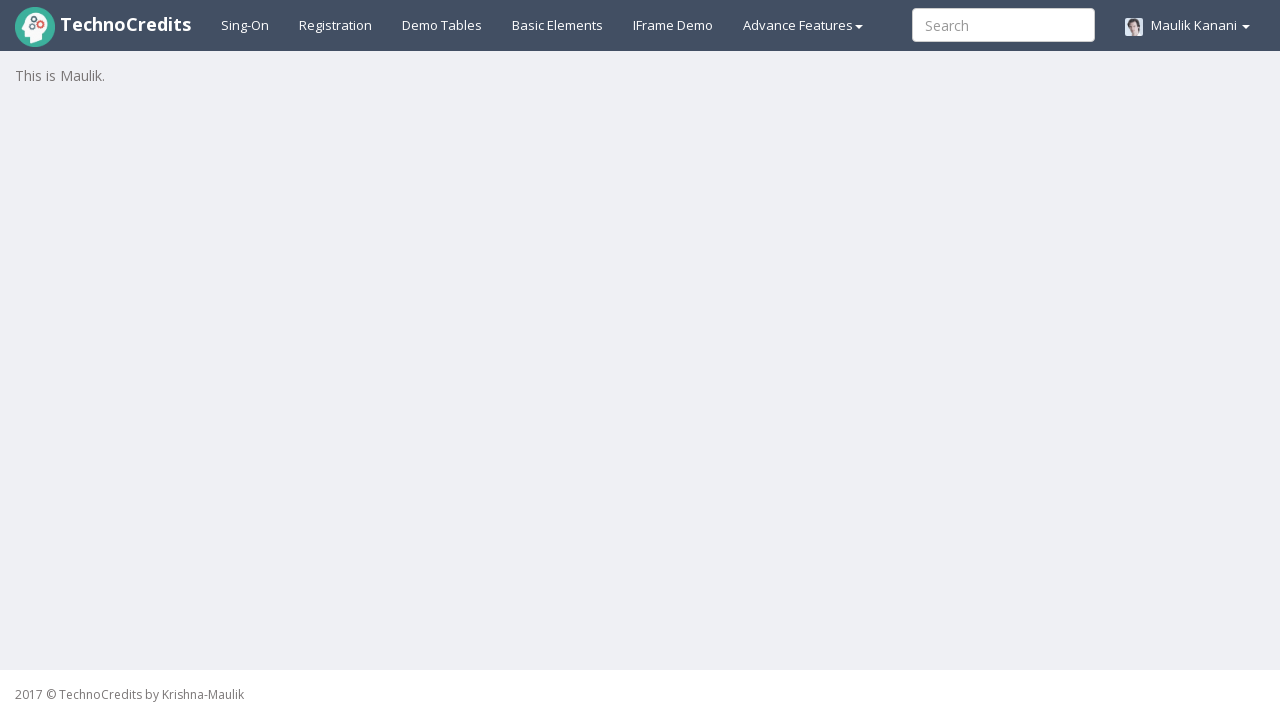

Clicked basic elements tab at (558, 25) on a#basicelements
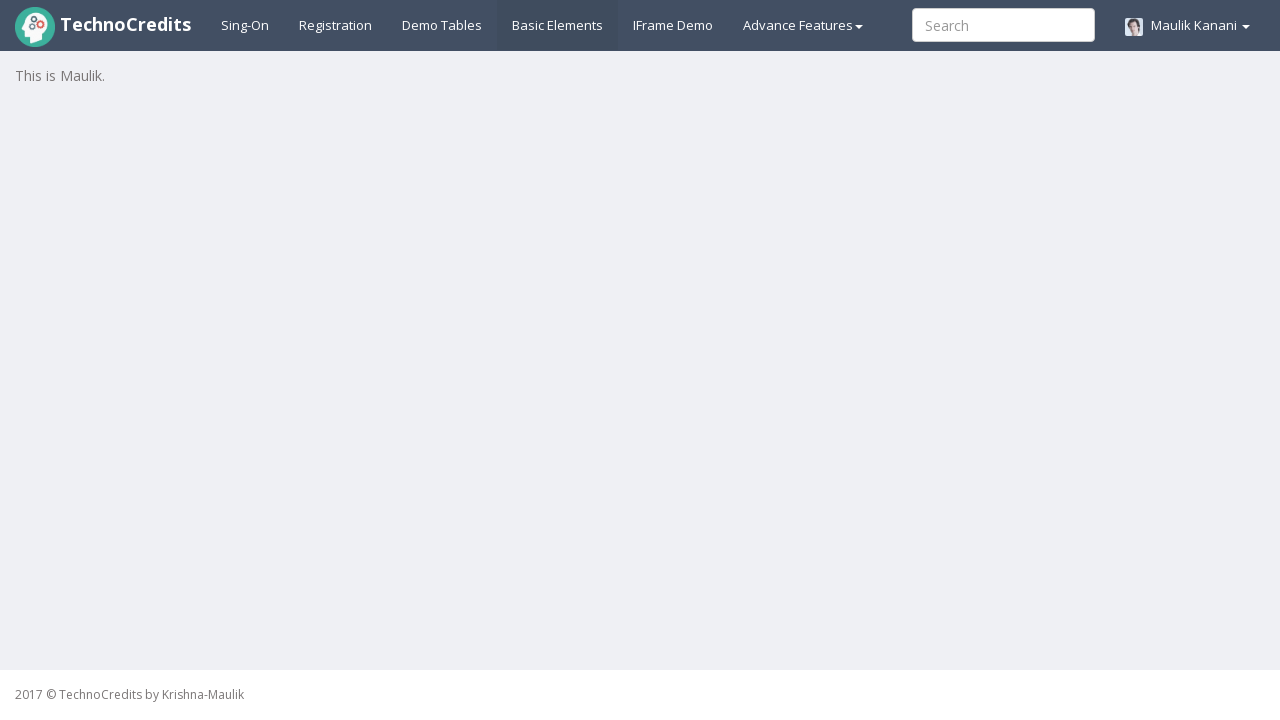

Clicked JavaScript Prompt button to trigger prompt dialog at (356, 578) on button#javascriptPromp
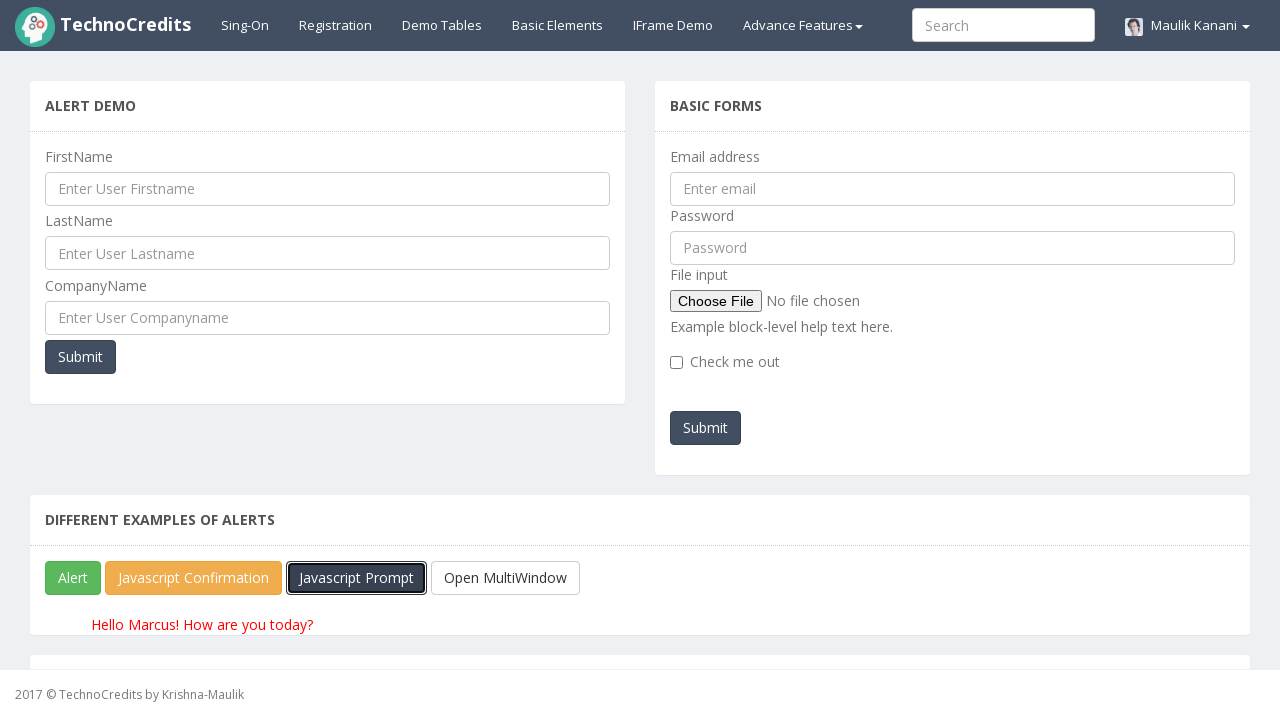

Prompt result text loaded after accepting prompt with name
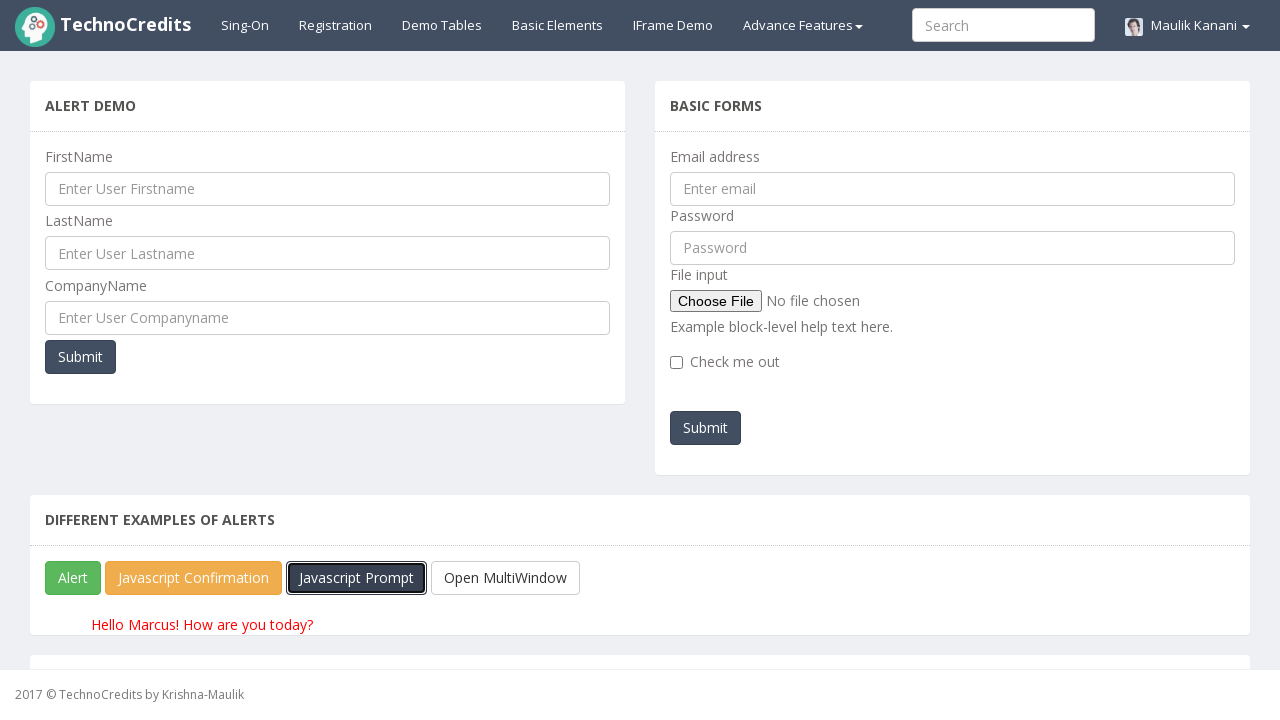

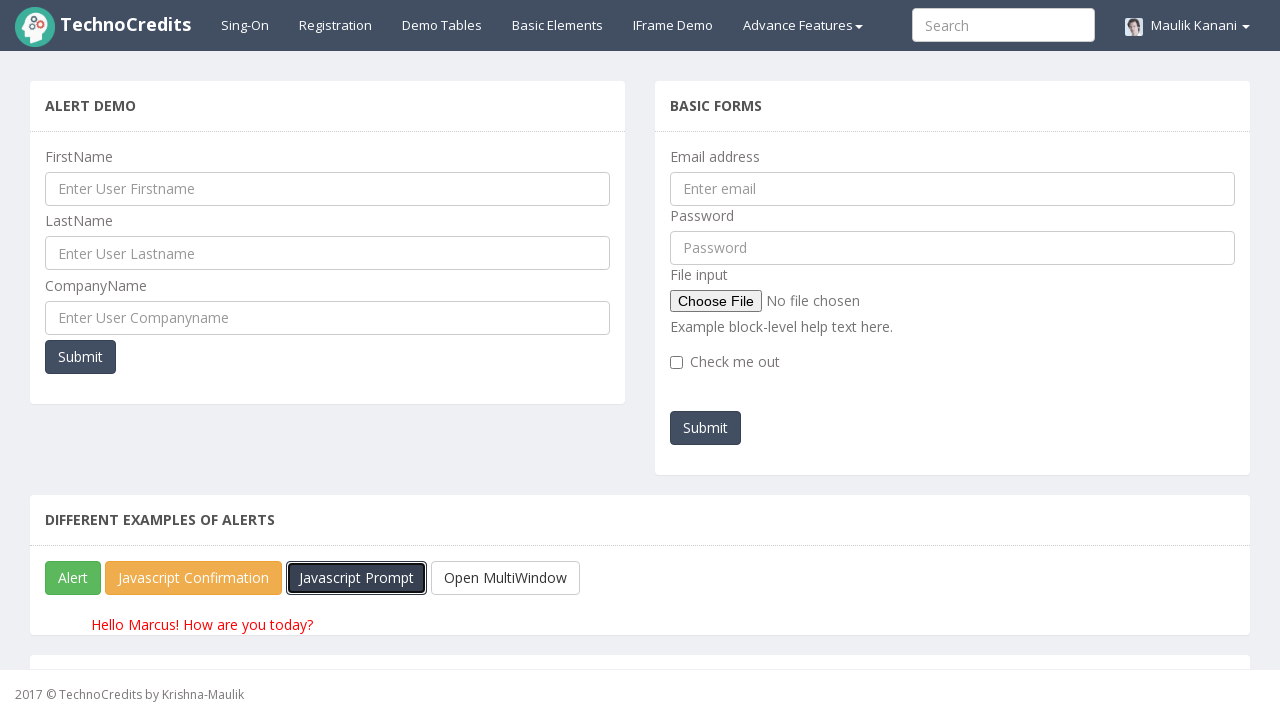